Navigates through nested iframes on a demo application, accessing a signup form within multiple iframe layers

Starting URL: https://demoapps.qspiders.com/

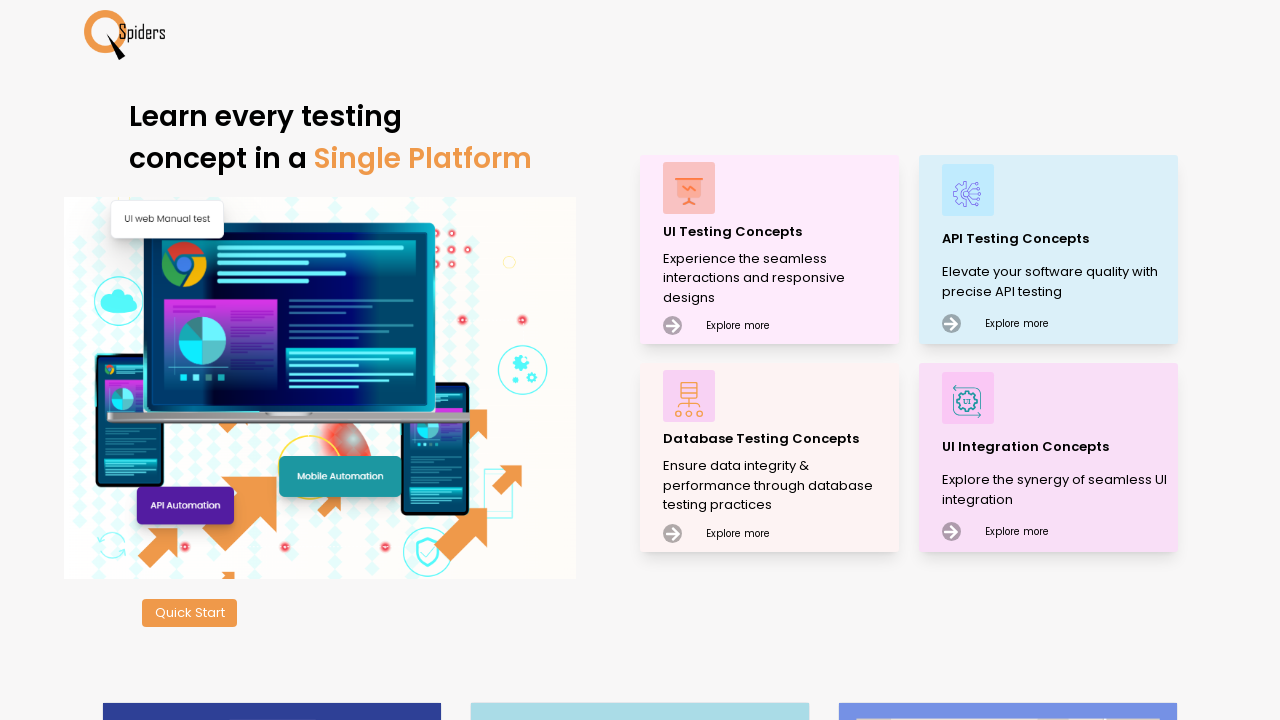

Clicked Quick Start button at (190, 613) on button:has-text('Quick Start')
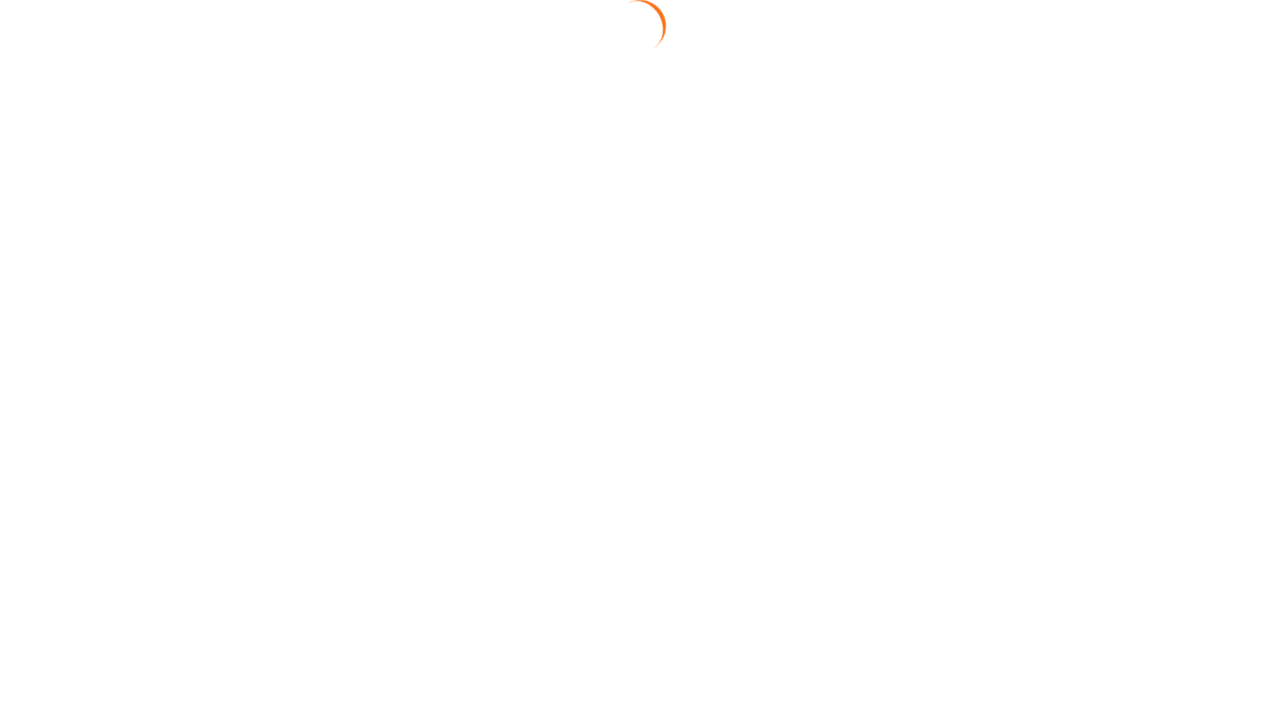

Clicked Frames section at (42, 637) on section:has-text('Frames')
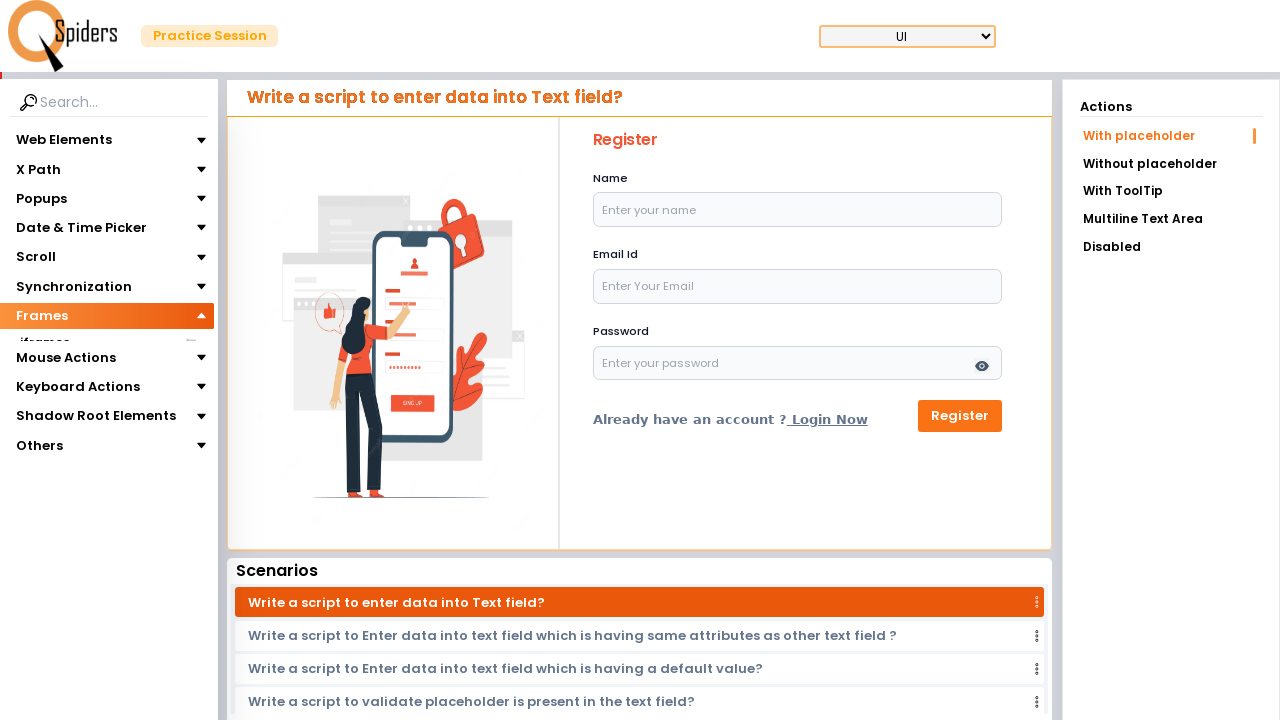

Clicked iframes section at (44, 343) on section:has-text('iframes')
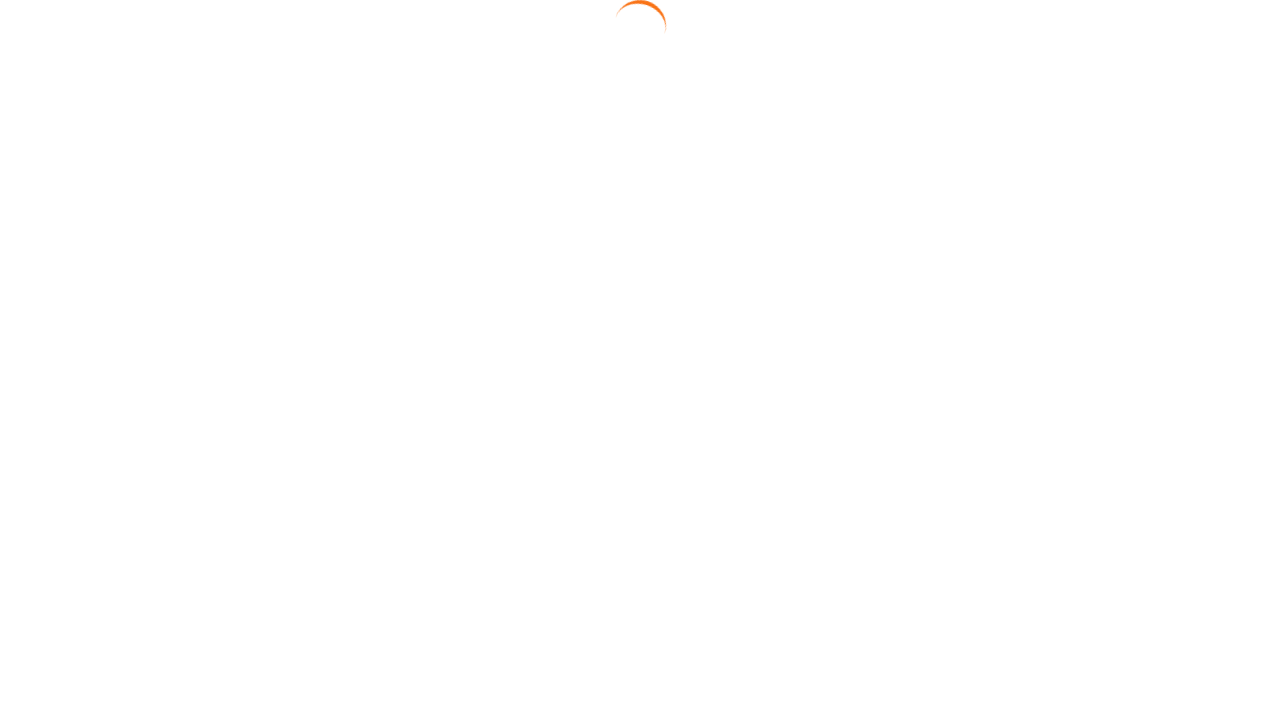

Clicked Nested iframe link at (1171, 162) on a:has-text('Nested iframe')
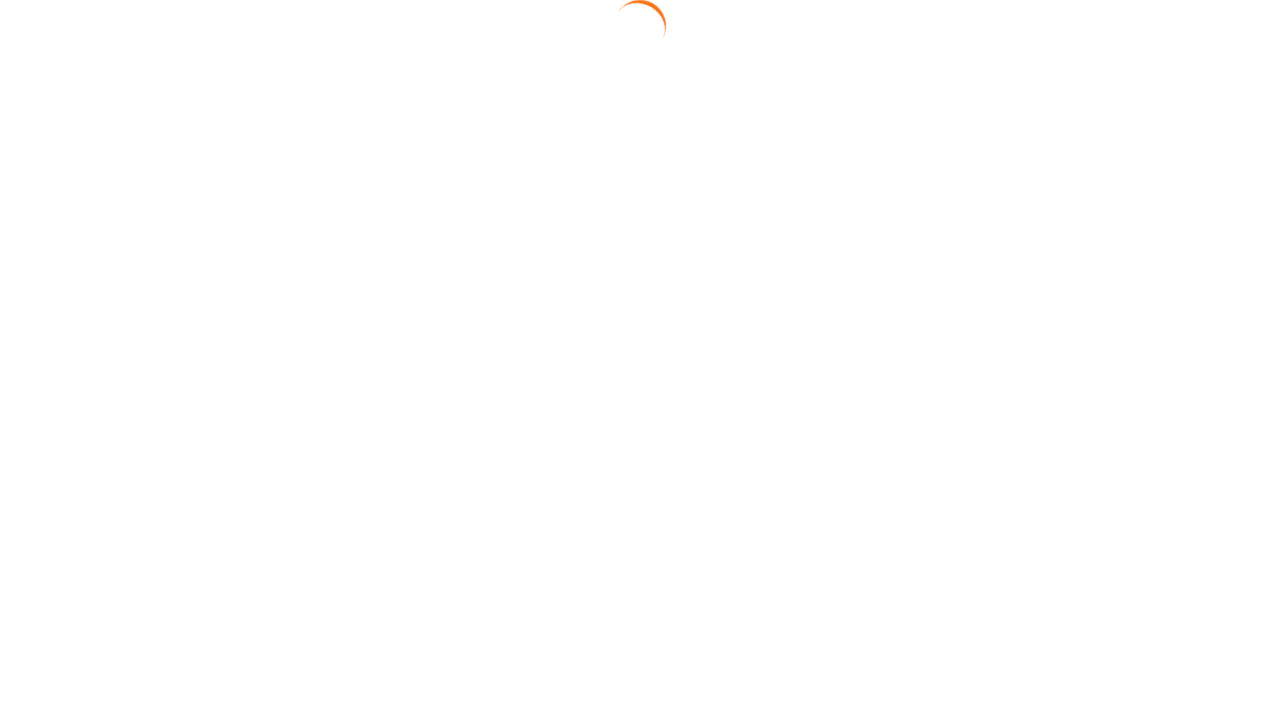

Waited for iframe to load
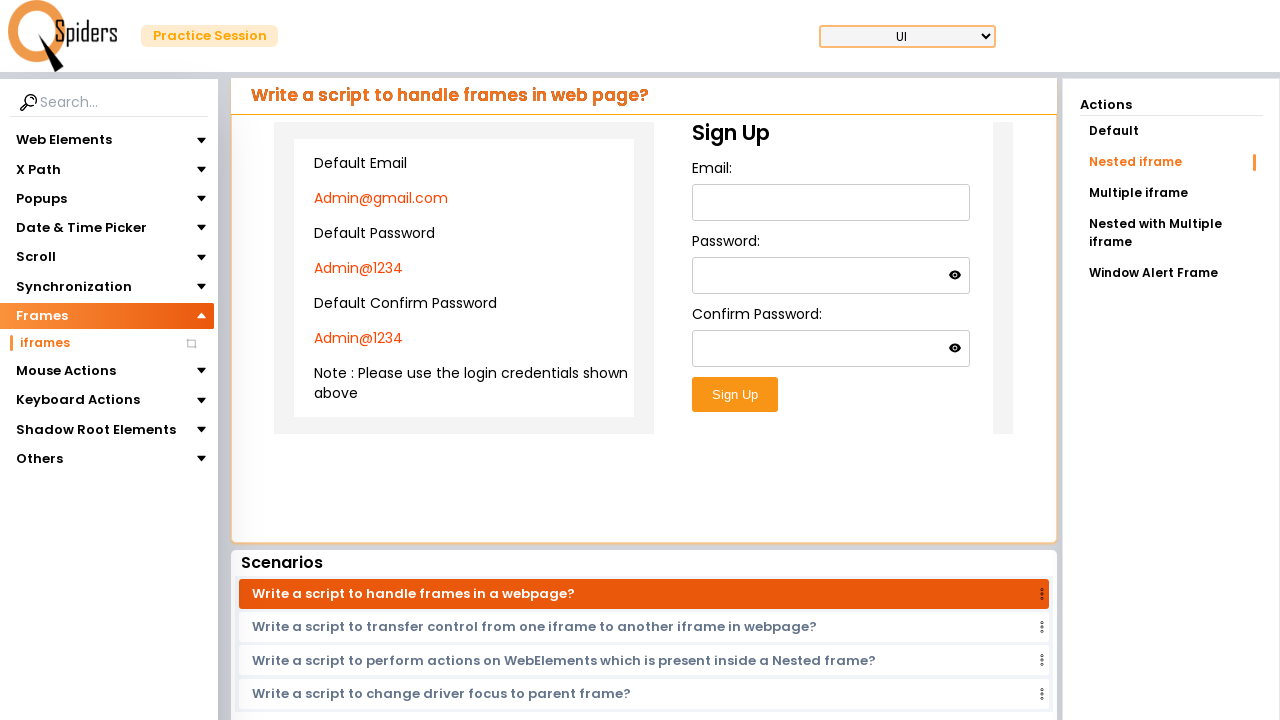

Located first iframe
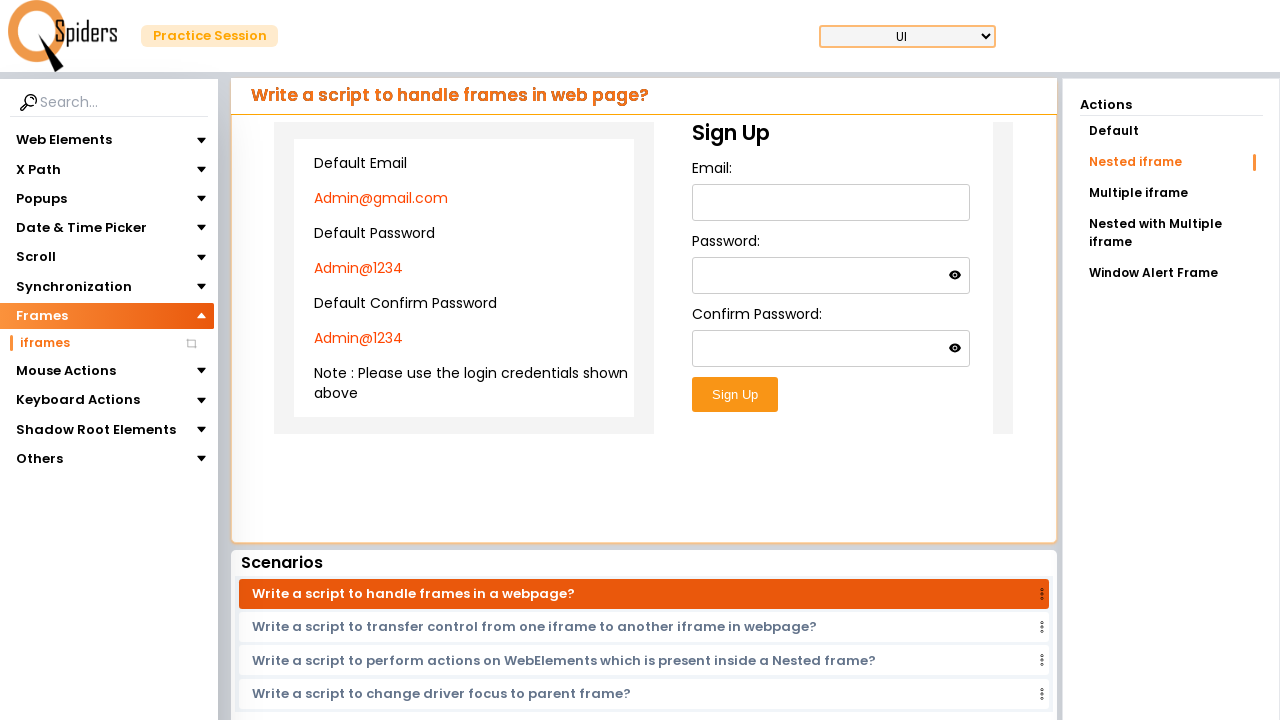

Located second nested iframe within form container
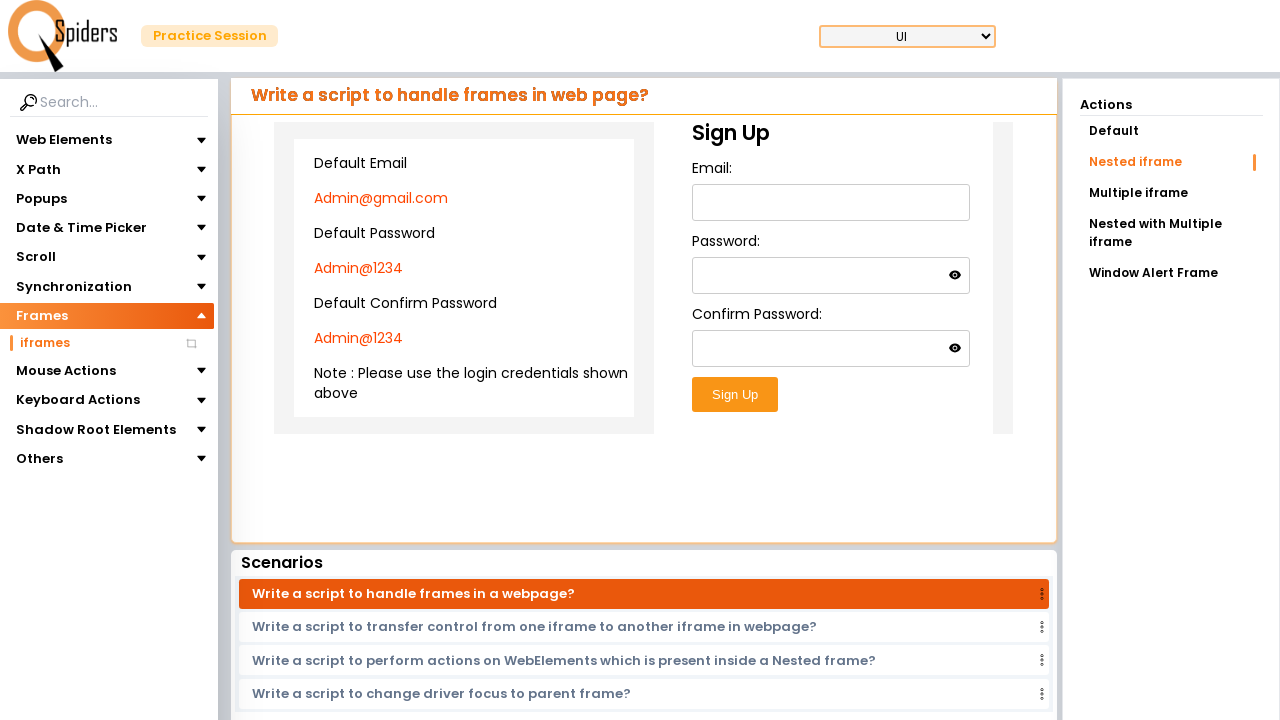

Filled email field with 'testuser456@example.com' in nested iframe on iframe >> nth=0 >> internal:control=enter-frame >> xpath=//div[@class='form_cont
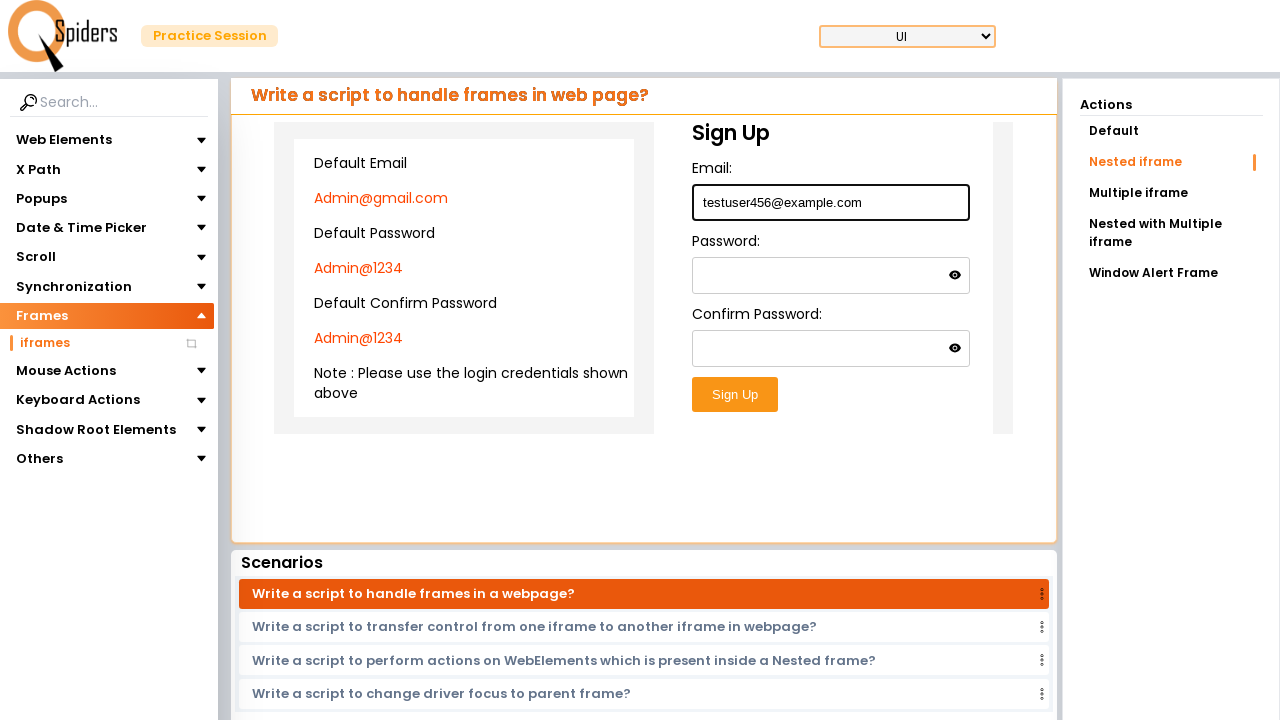

Filled password field in nested iframe on iframe >> nth=0 >> internal:control=enter-frame >> xpath=//div[@class='form_cont
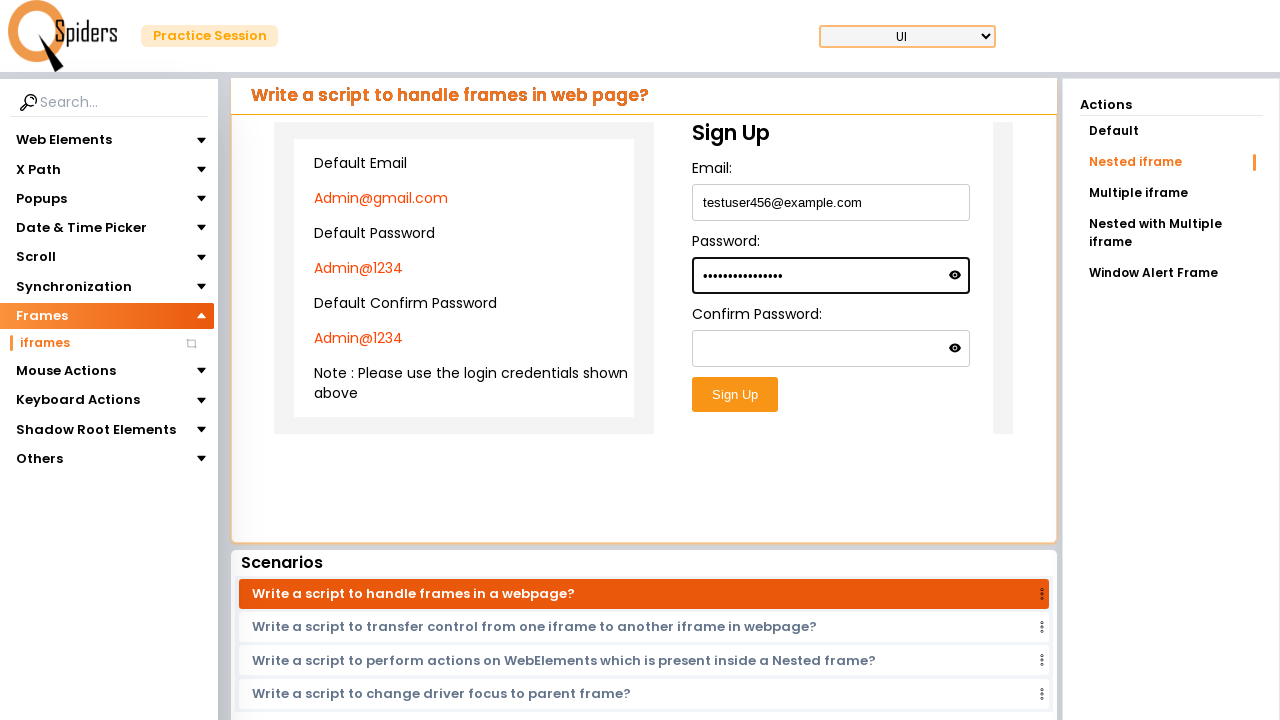

Filled confirm password field in nested iframe on iframe >> nth=0 >> internal:control=enter-frame >> xpath=//div[@class='form_cont
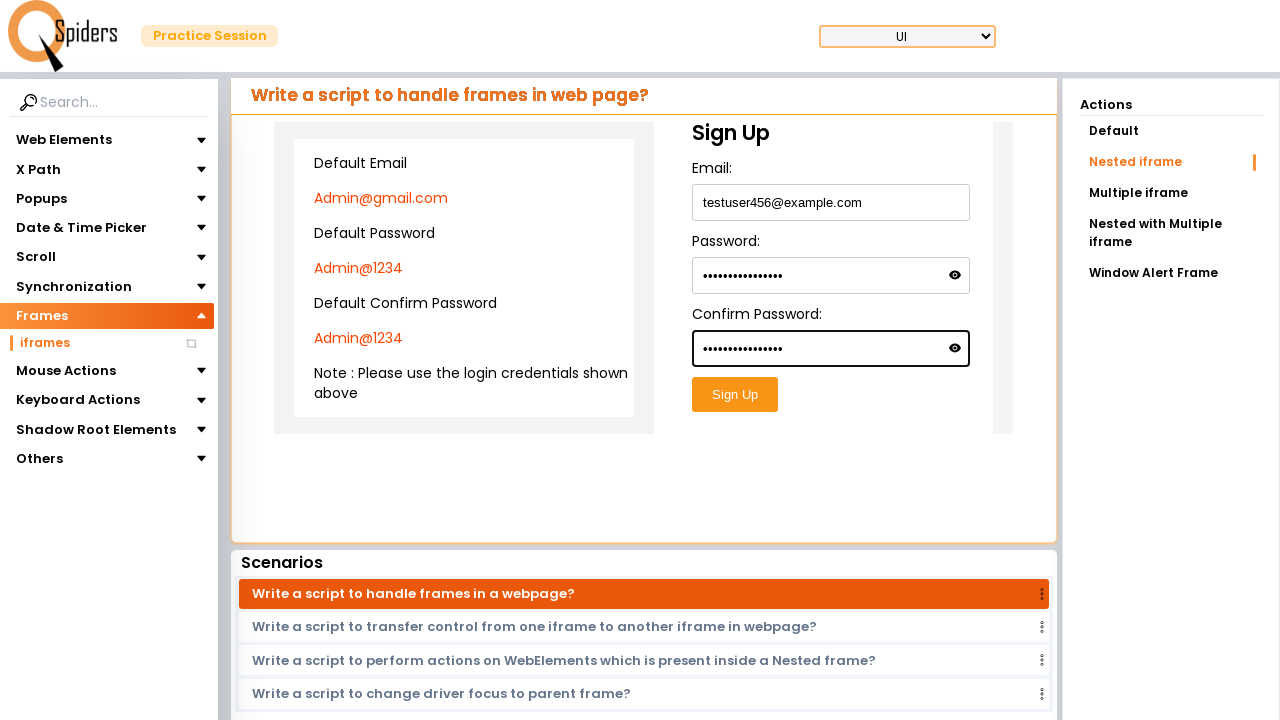

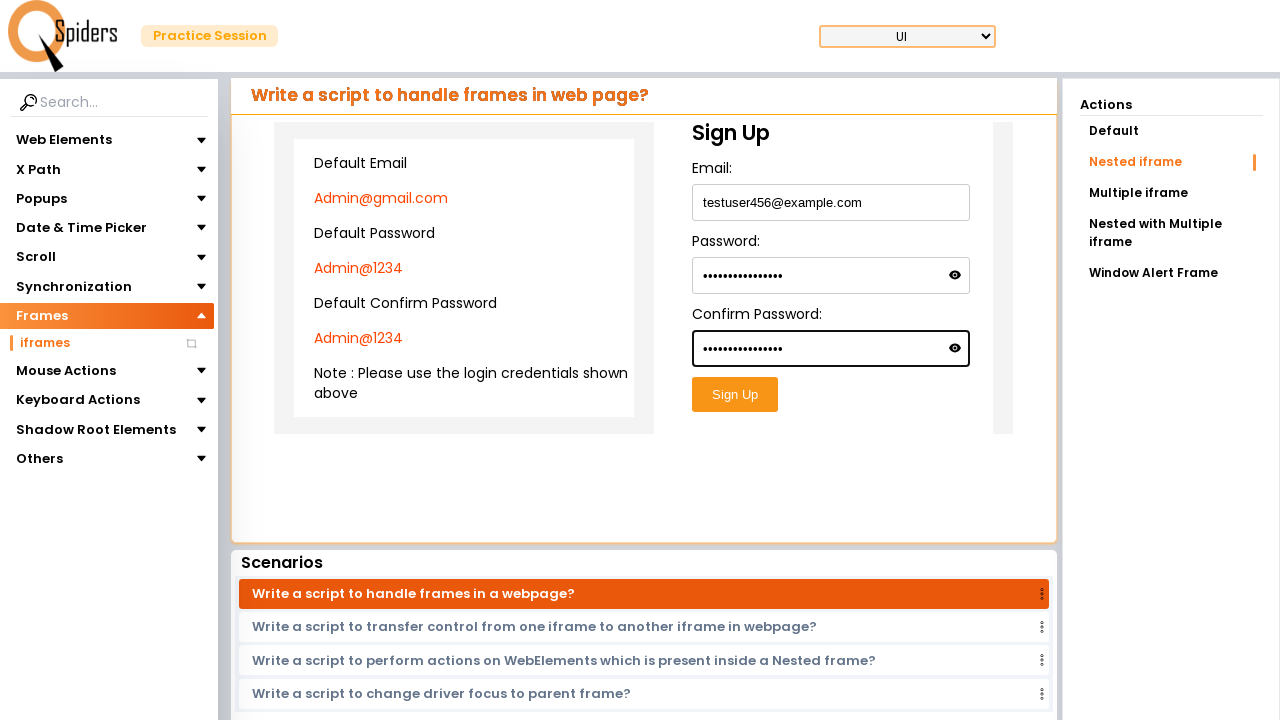